Tests the W3Schools TryIt editor by switching to the iframe containing the result and clicking the "Try it" button that triggers a JavaScript prompt function

Starting URL: https://www.w3schools.com/jsref/tryit.asp?filename=tryjsref_prompt

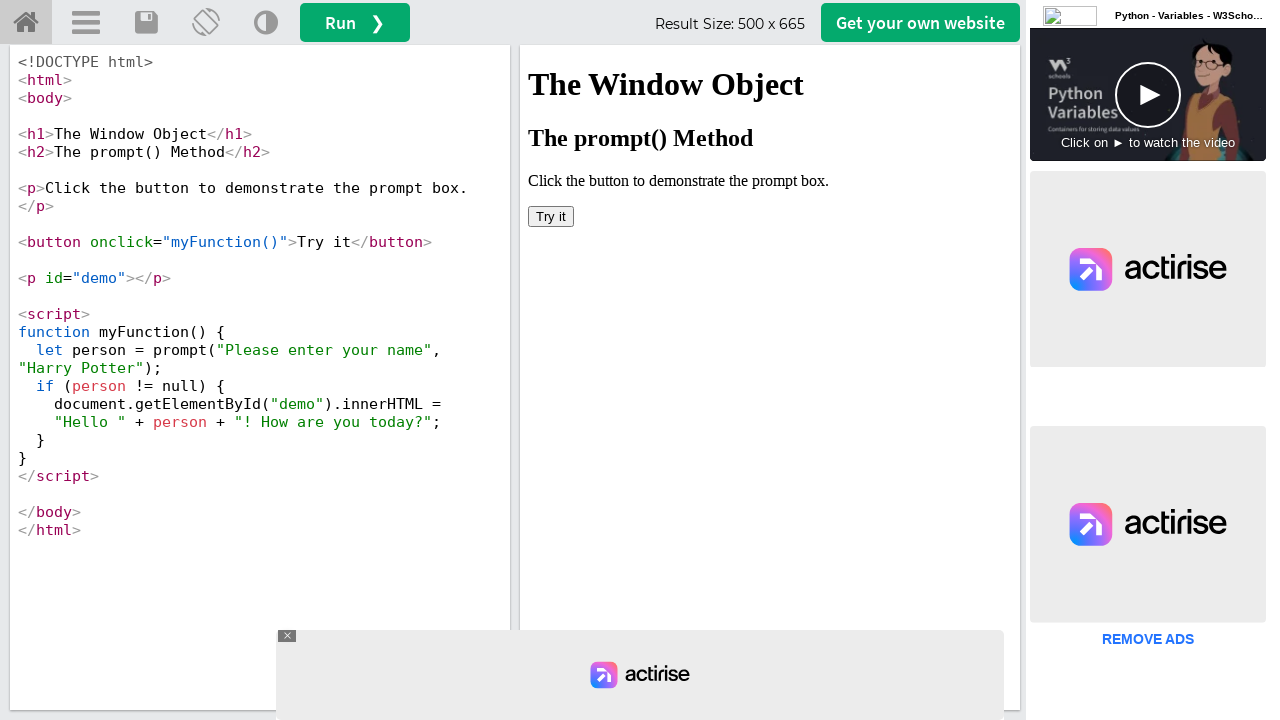

Located the iframe containing the TryIt editor result
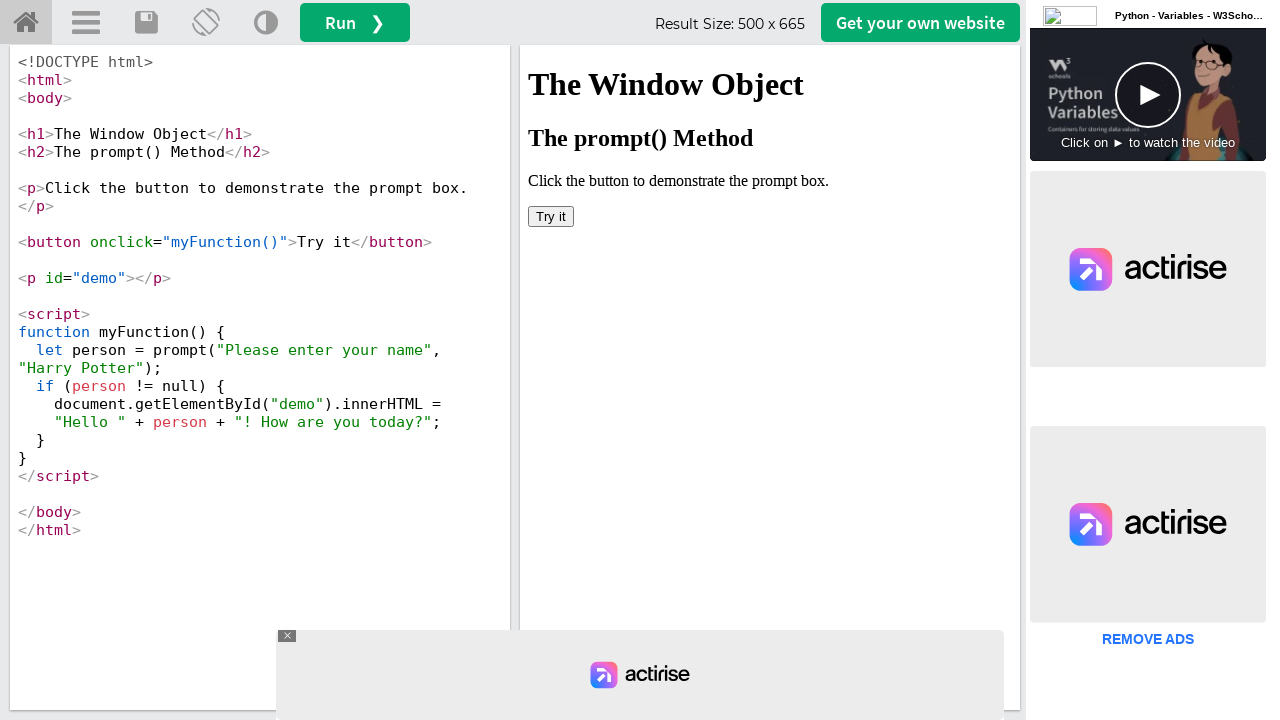

Clicked the 'Try it' button to trigger the JavaScript prompt function at (551, 216) on #iframeResult >> internal:control=enter-frame >> xpath=//button[@onClick='myFunc
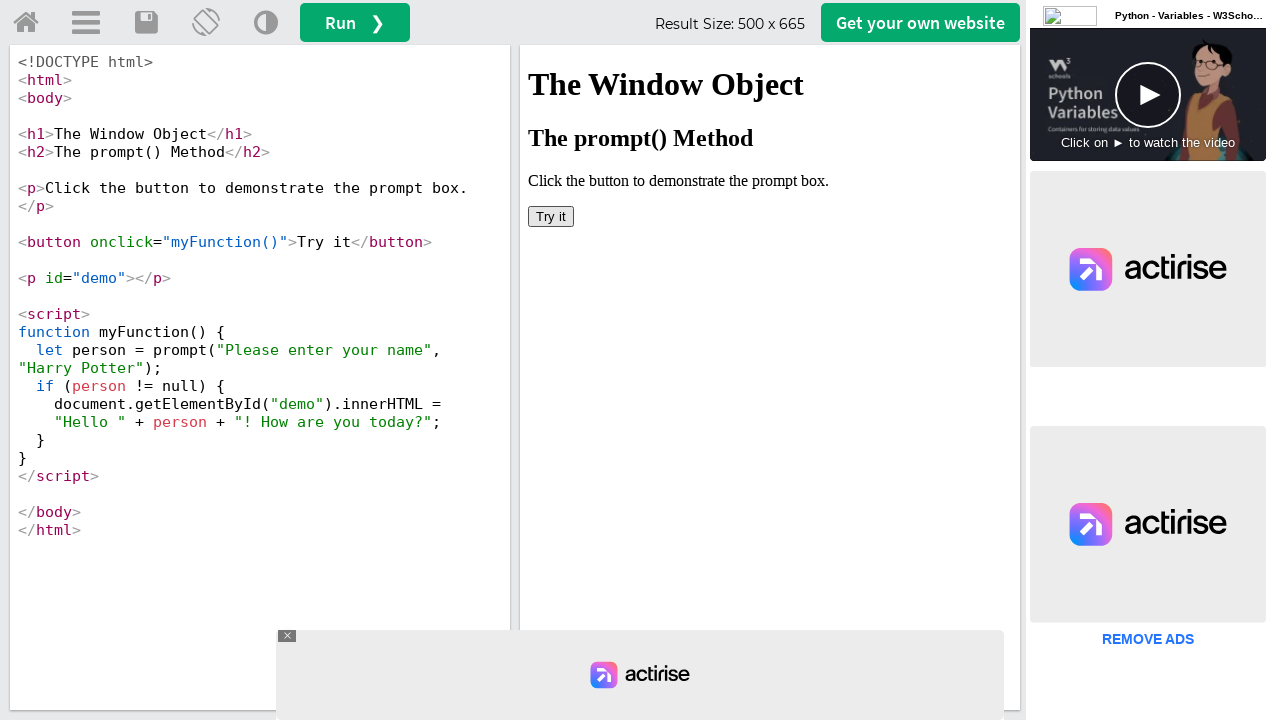

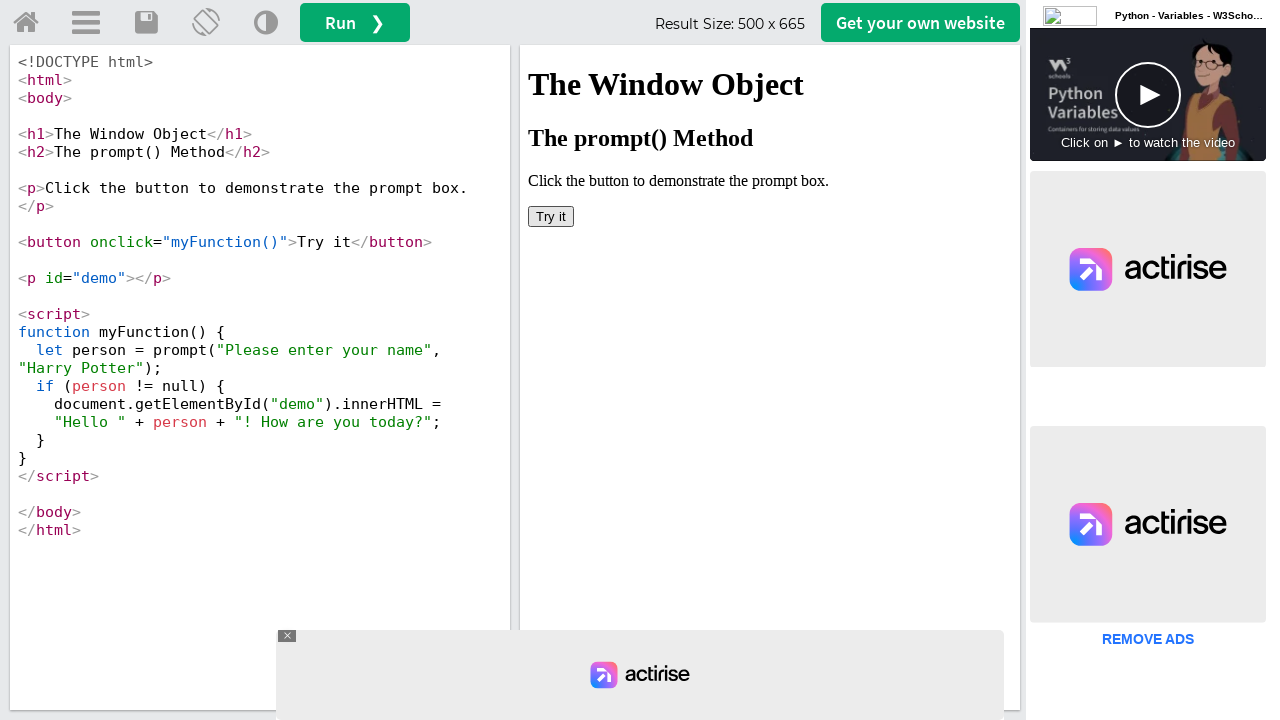